Tests dynamic content page by loading the page, capturing content elements, clicking a link to reload content, and verifying the content behavior with static content parameter

Starting URL: http://the-internet.herokuapp.com/dynamic_content?with_content=static

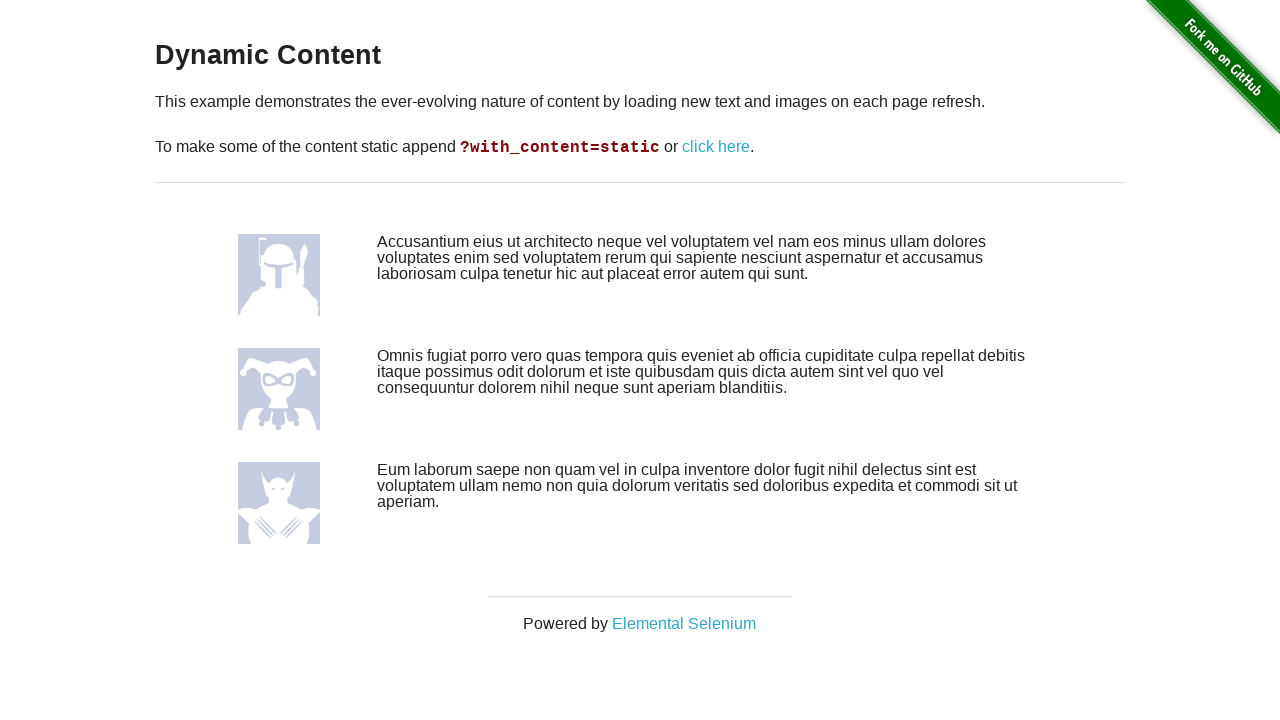

Waited for content rows to load
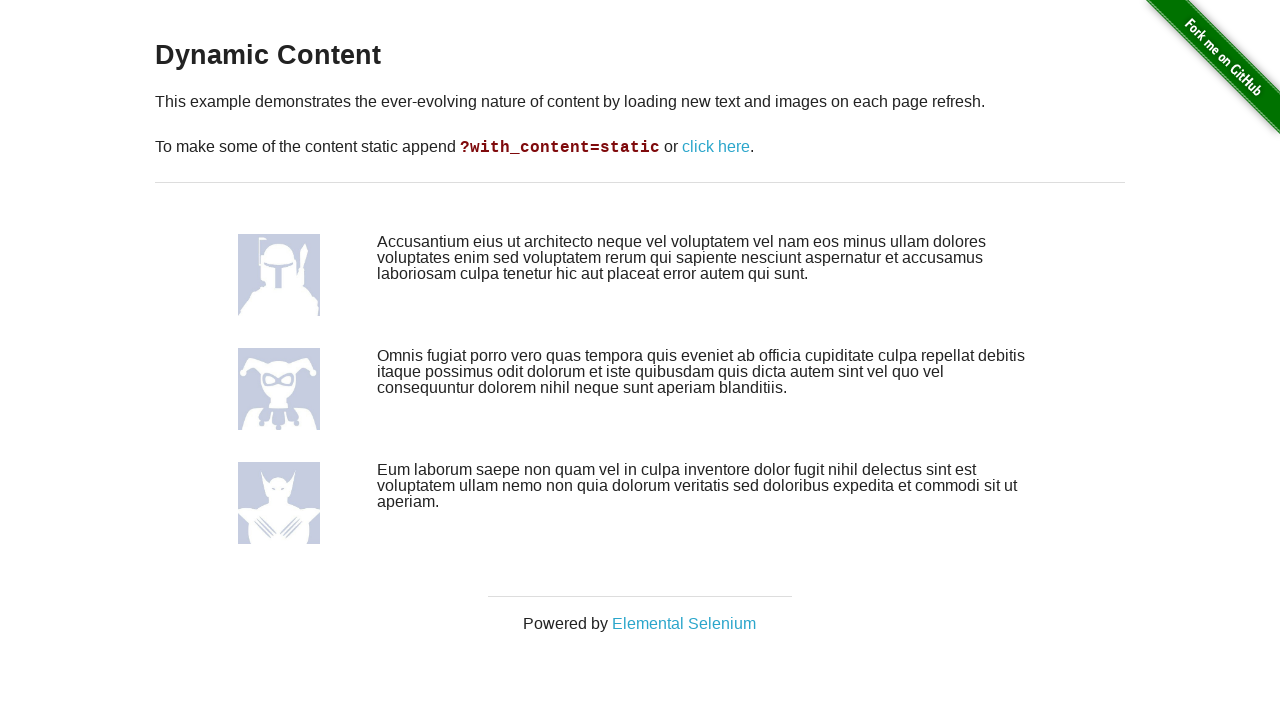

Captured all content rows before reload
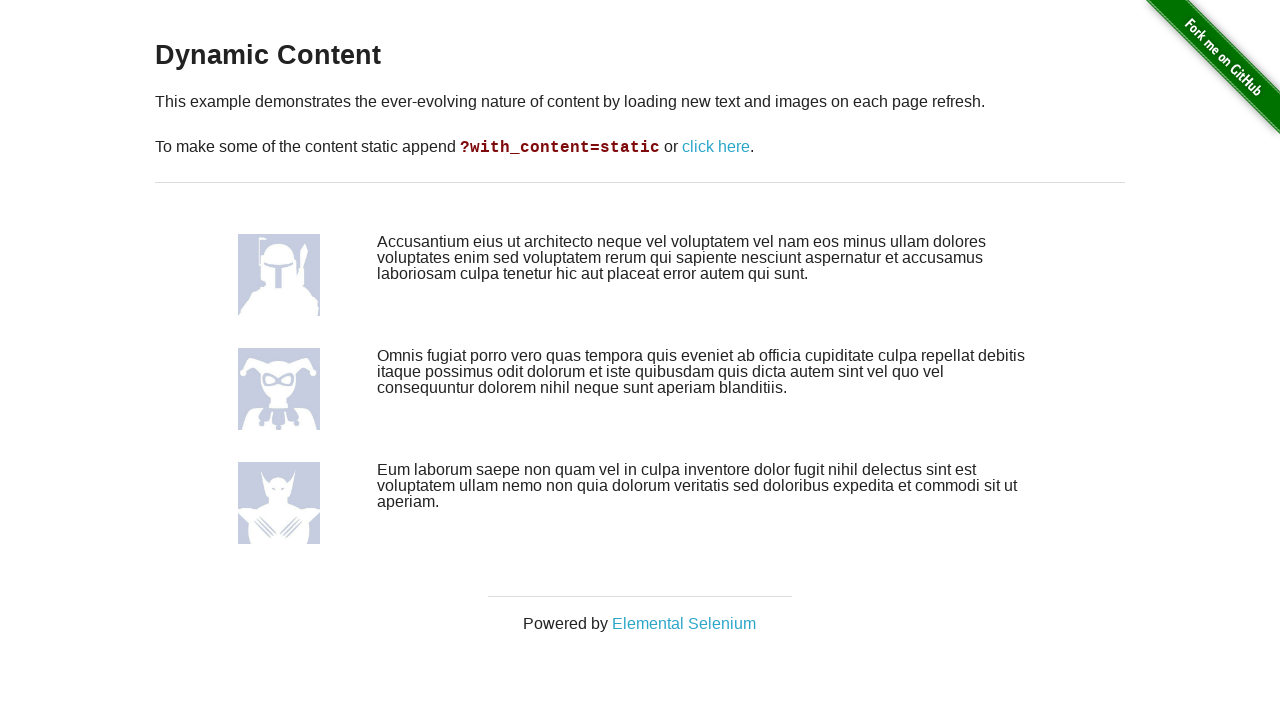

Extracted image sources and text content from rows before reload
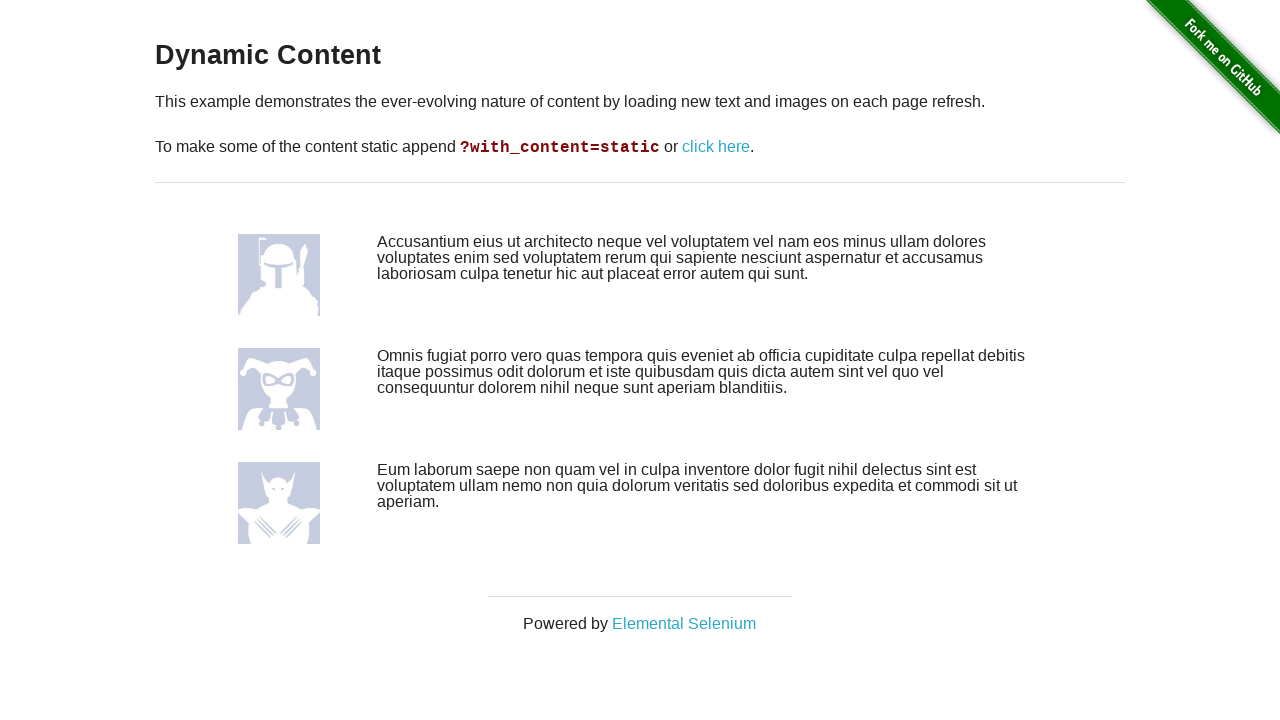

Clicked the reload content link at (716, 147) on #content > div > p:nth-child(3) > a
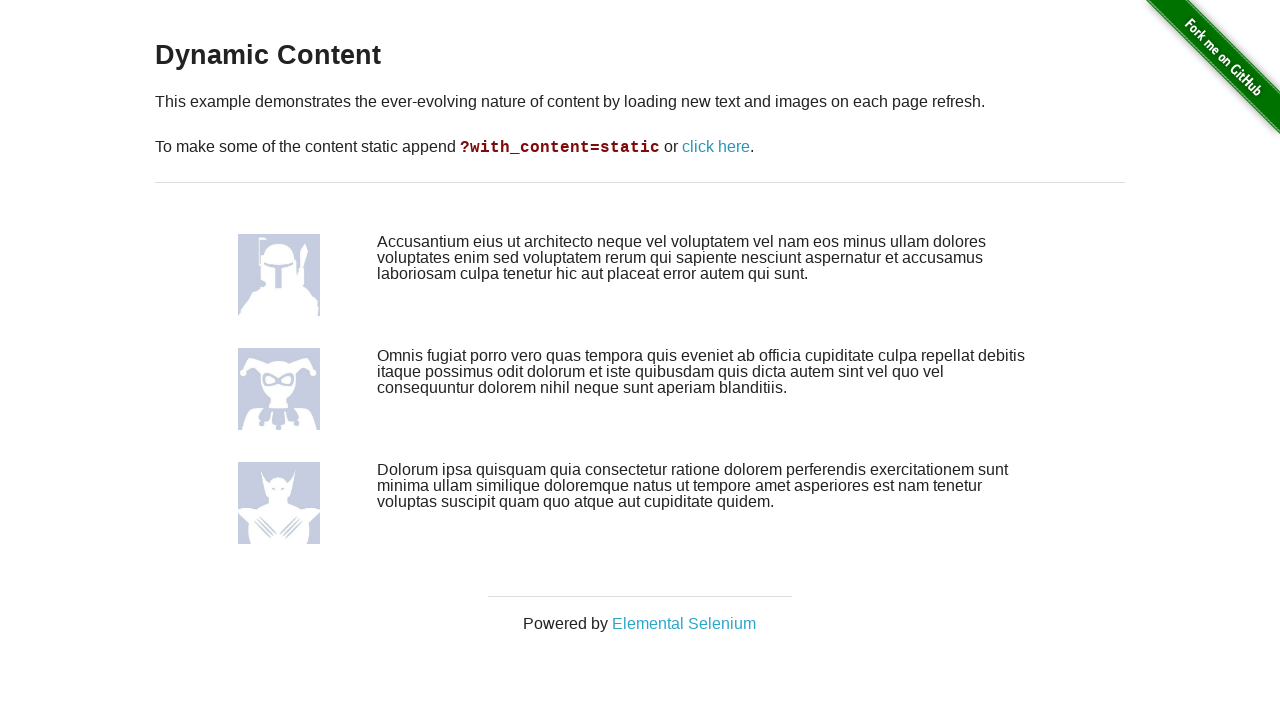

Waited for content rows to reload after clicking link
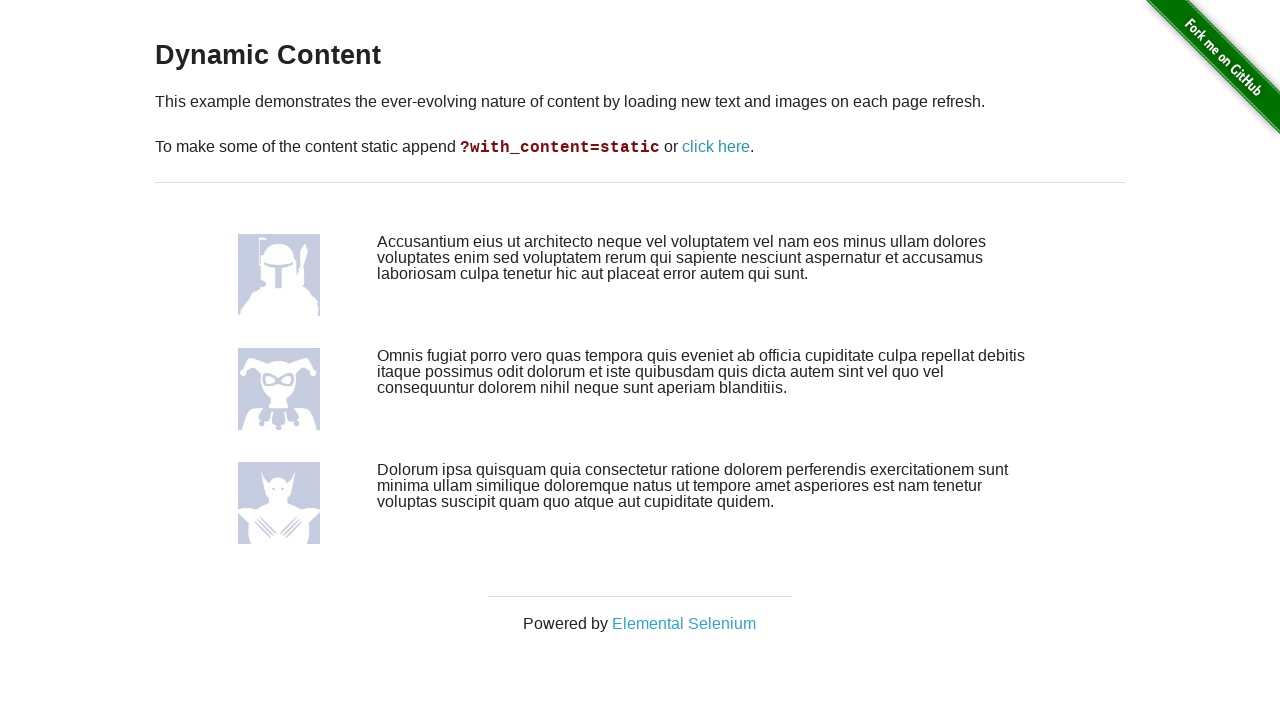

Captured all content rows after reload
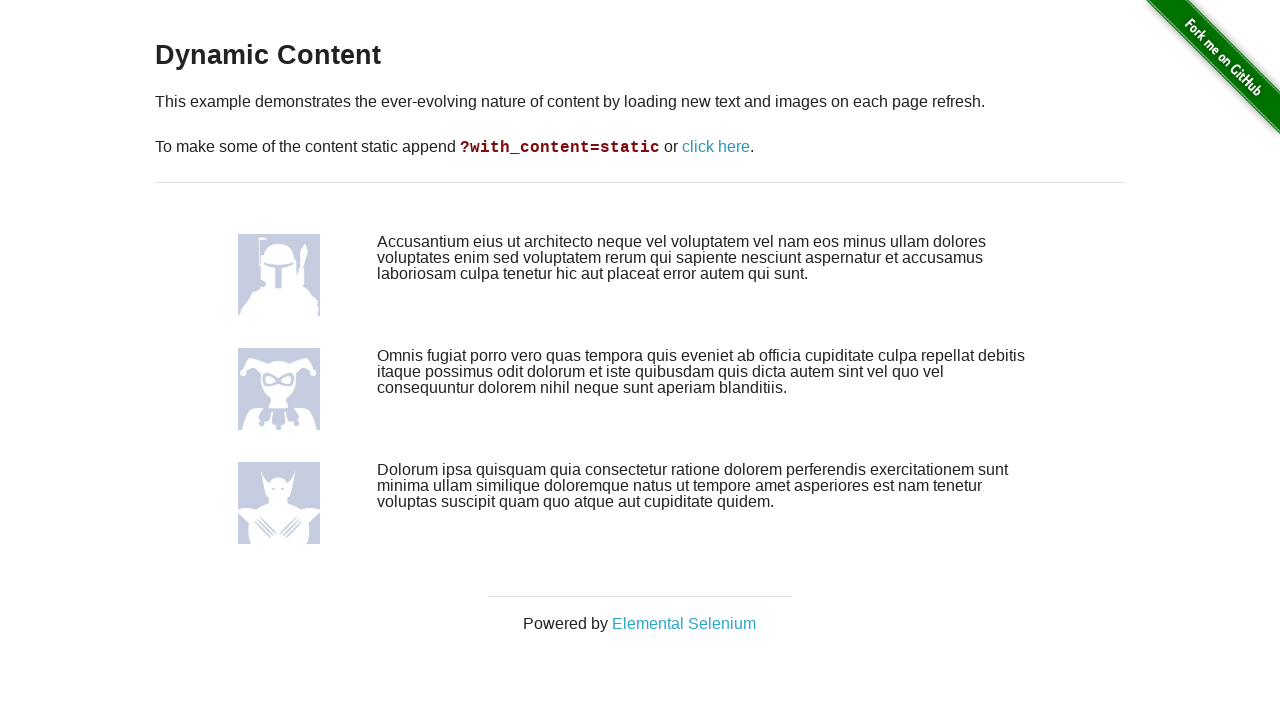

Verified image sources and text content are present in reloaded rows
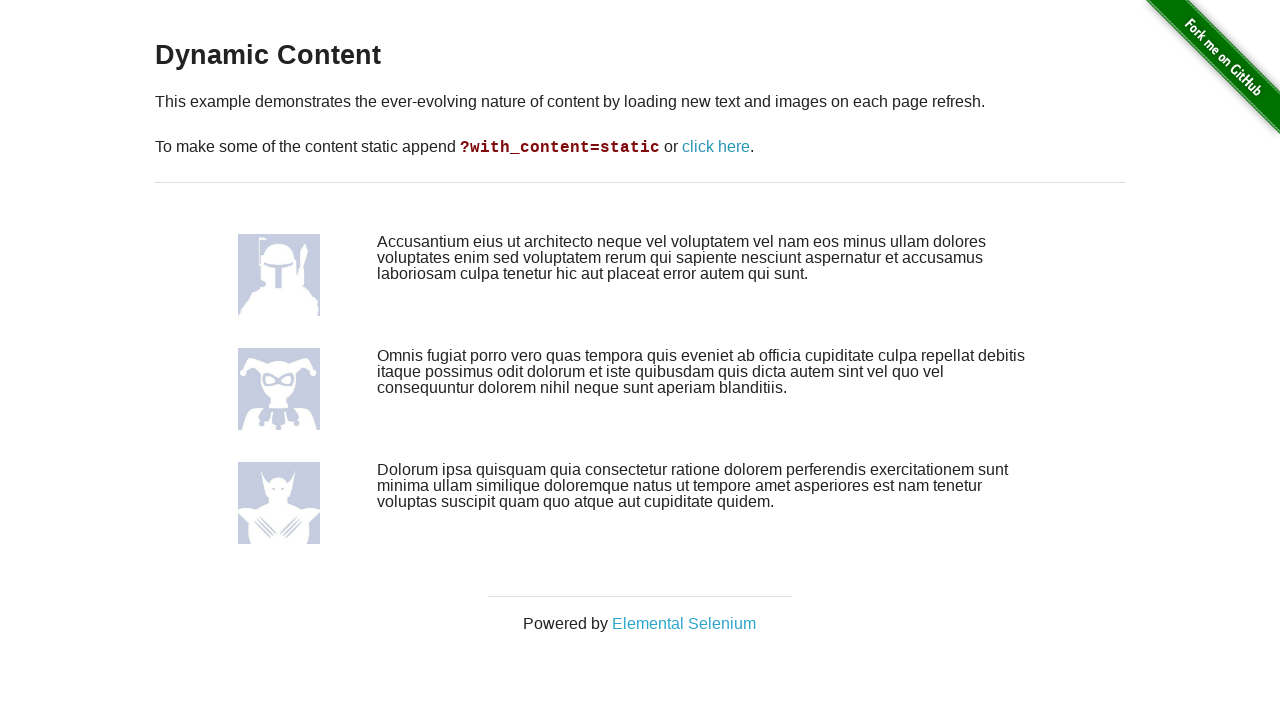

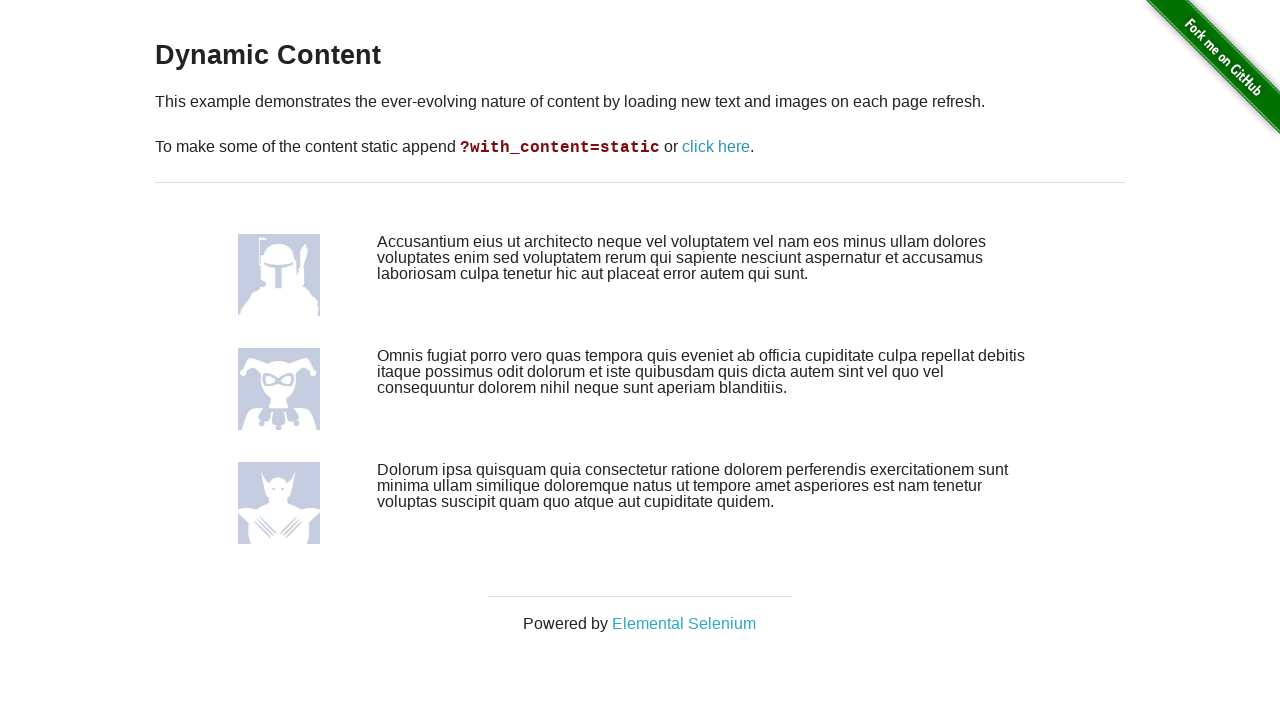